Navigates to JPL Space image gallery and clicks the full image button to display the featured Mars image.

Starting URL: https://data-class-jpl-space.s3.amazonaws.com/JPL_Space/index.html

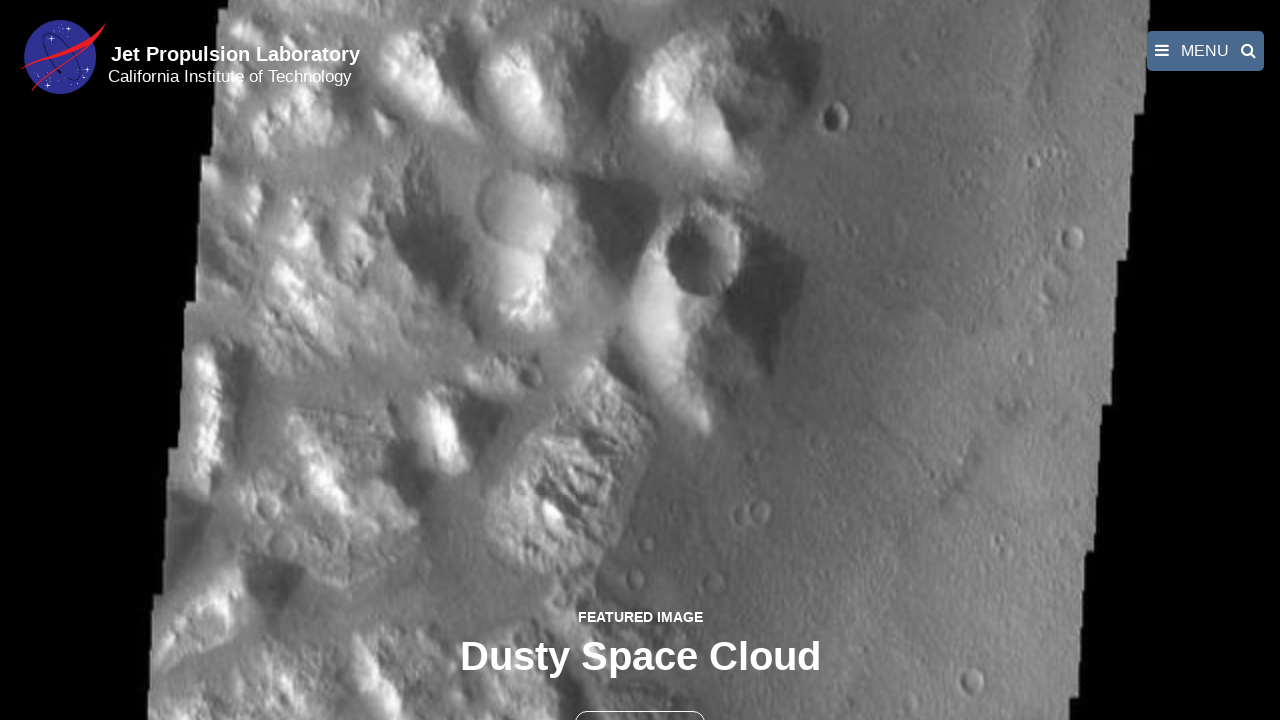

Navigated to JPL Space image gallery
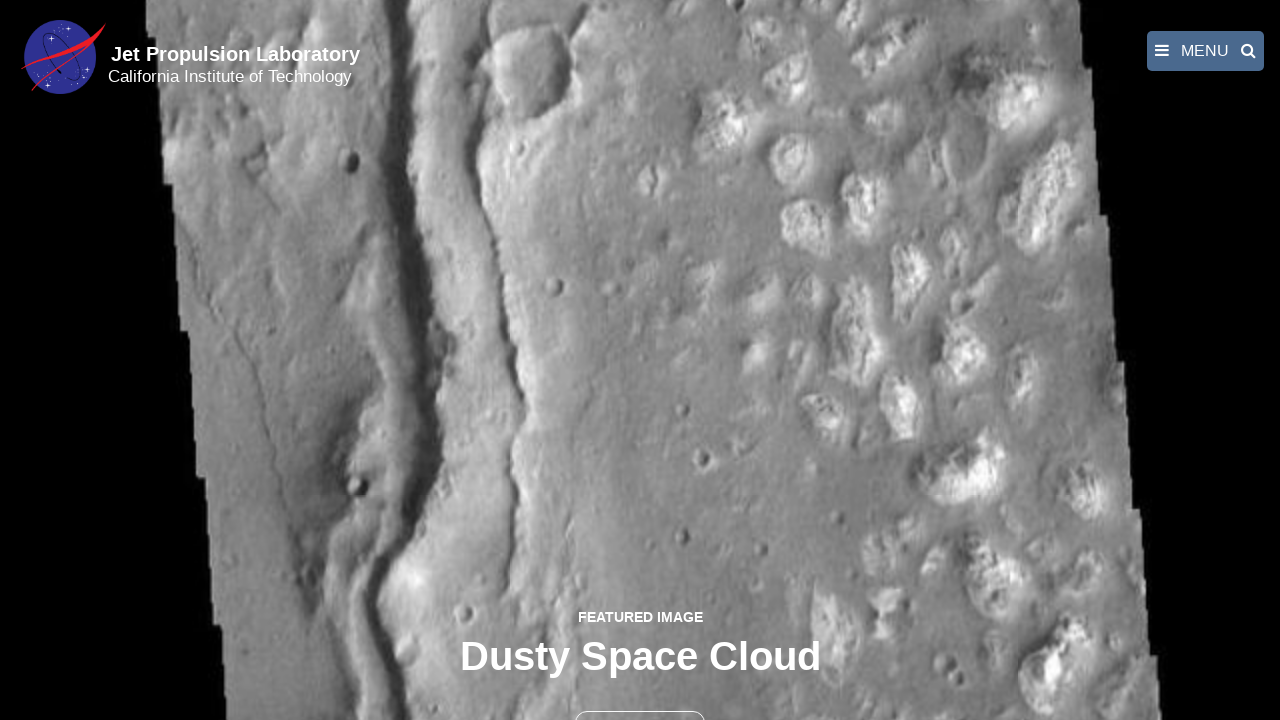

Clicked full image button to display featured Mars image at (640, 699) on button >> nth=1
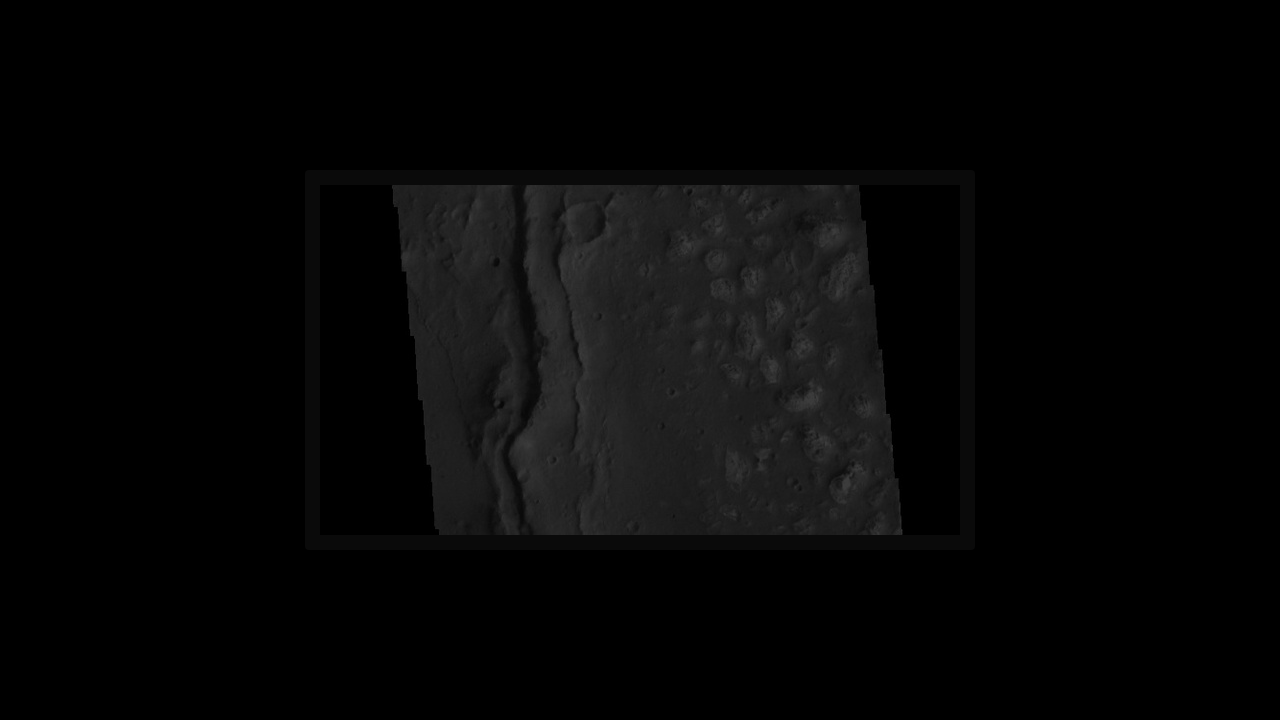

Full-size featured Mars image loaded and displayed
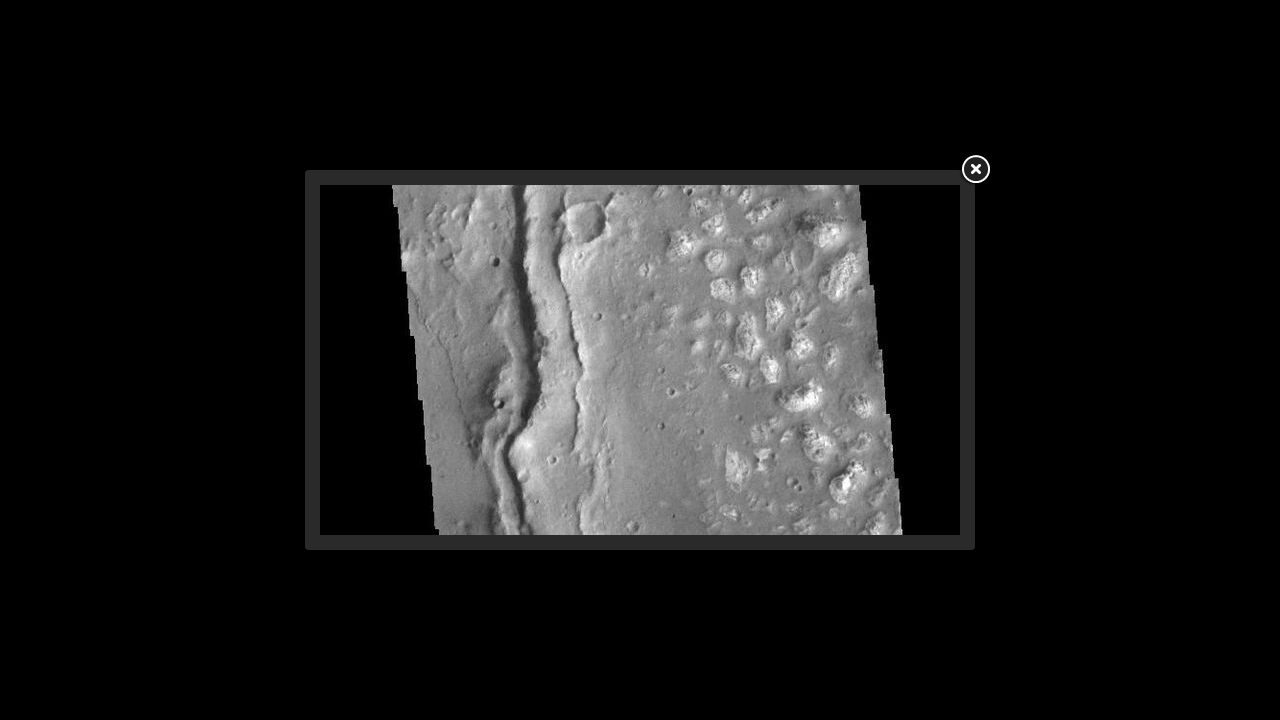

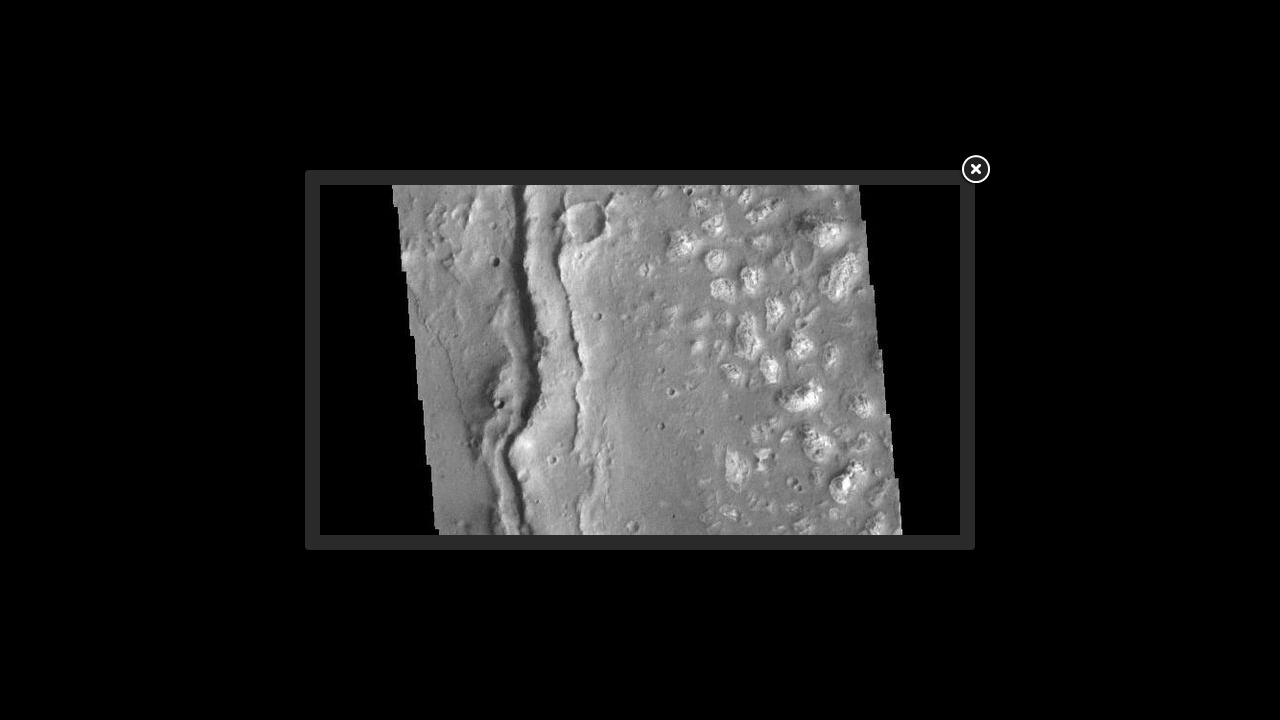